Tests the Created API link and verifies the response shows 201 status code

Starting URL: https://demoqa.com/links

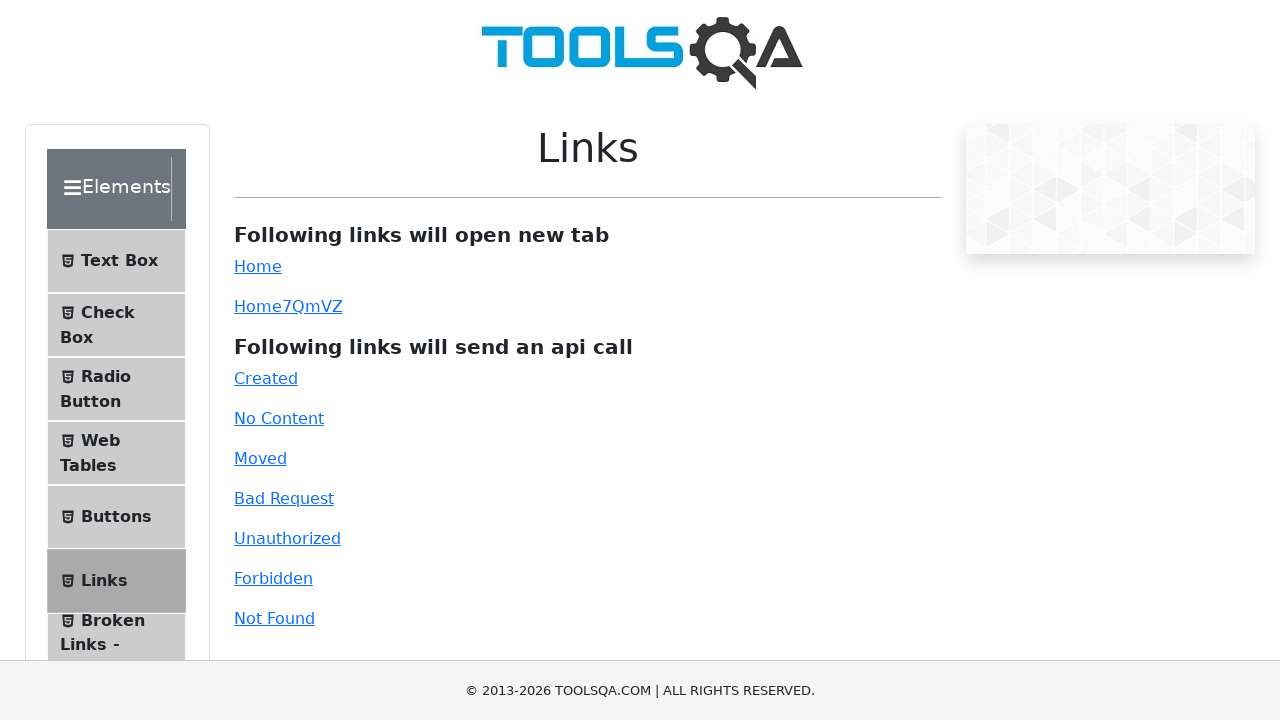

Clicked the Created API link at (266, 378) on #created
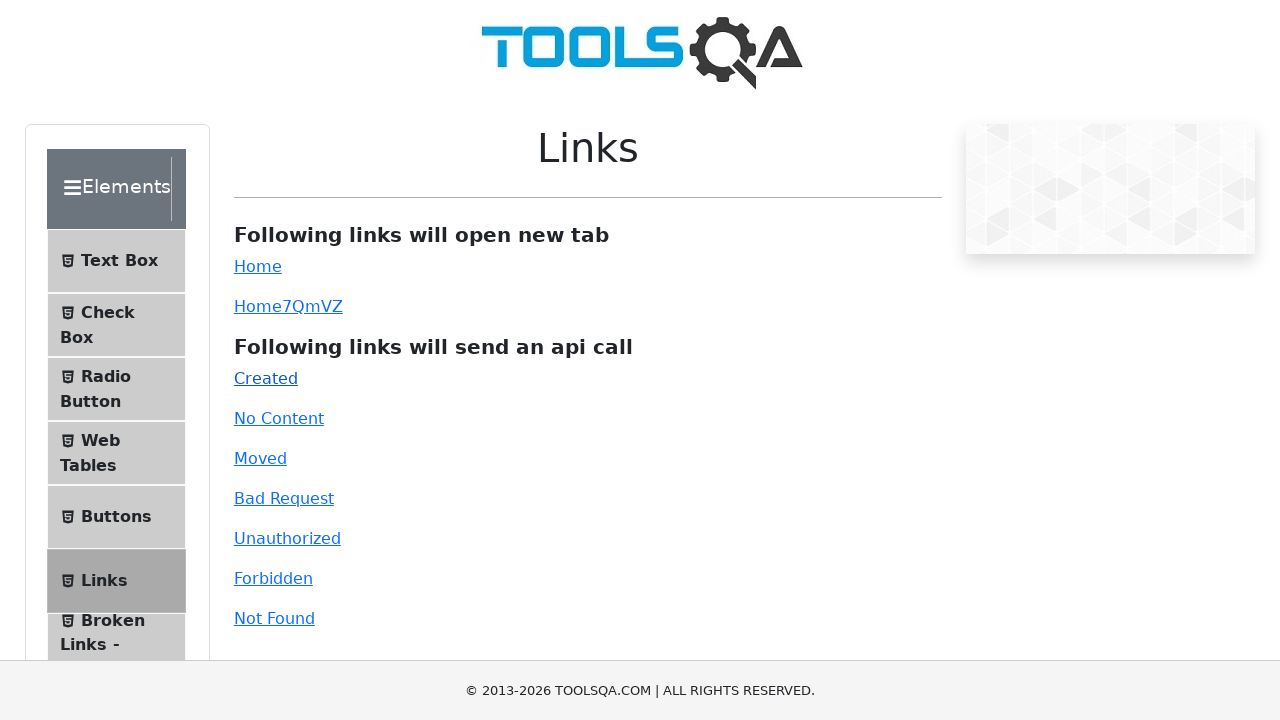

Waited for response message to appear with 201 status code
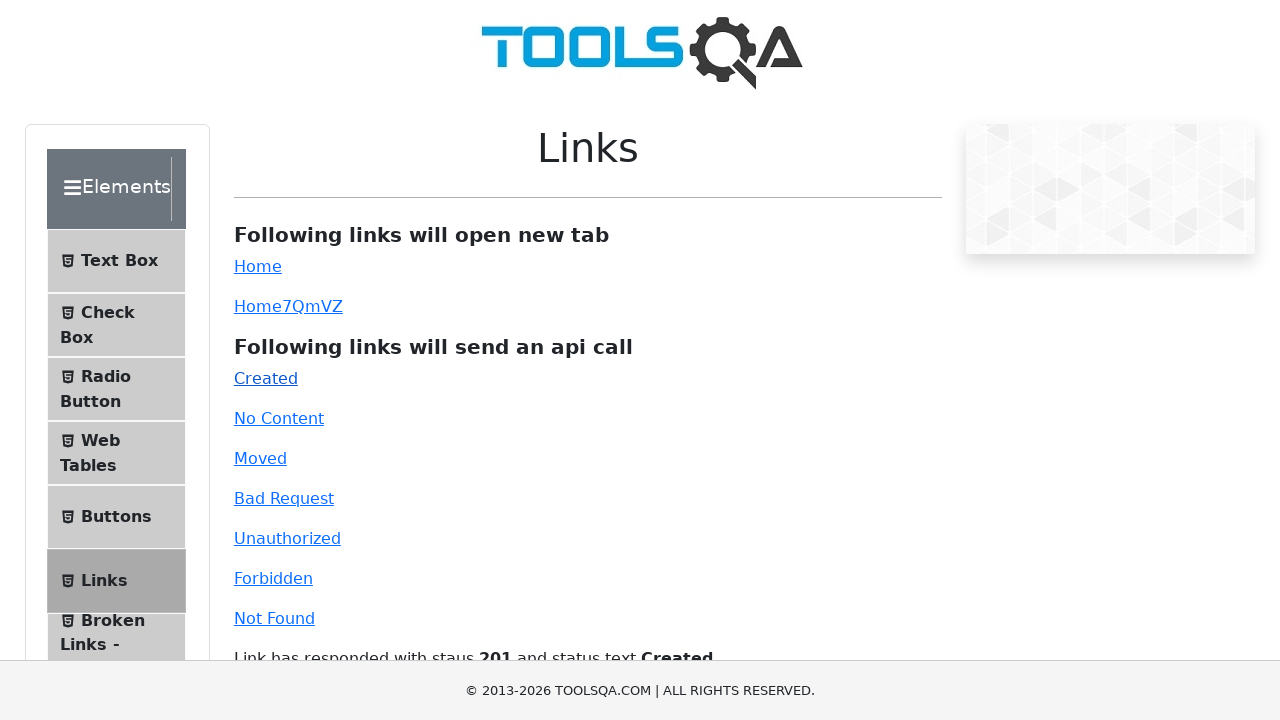

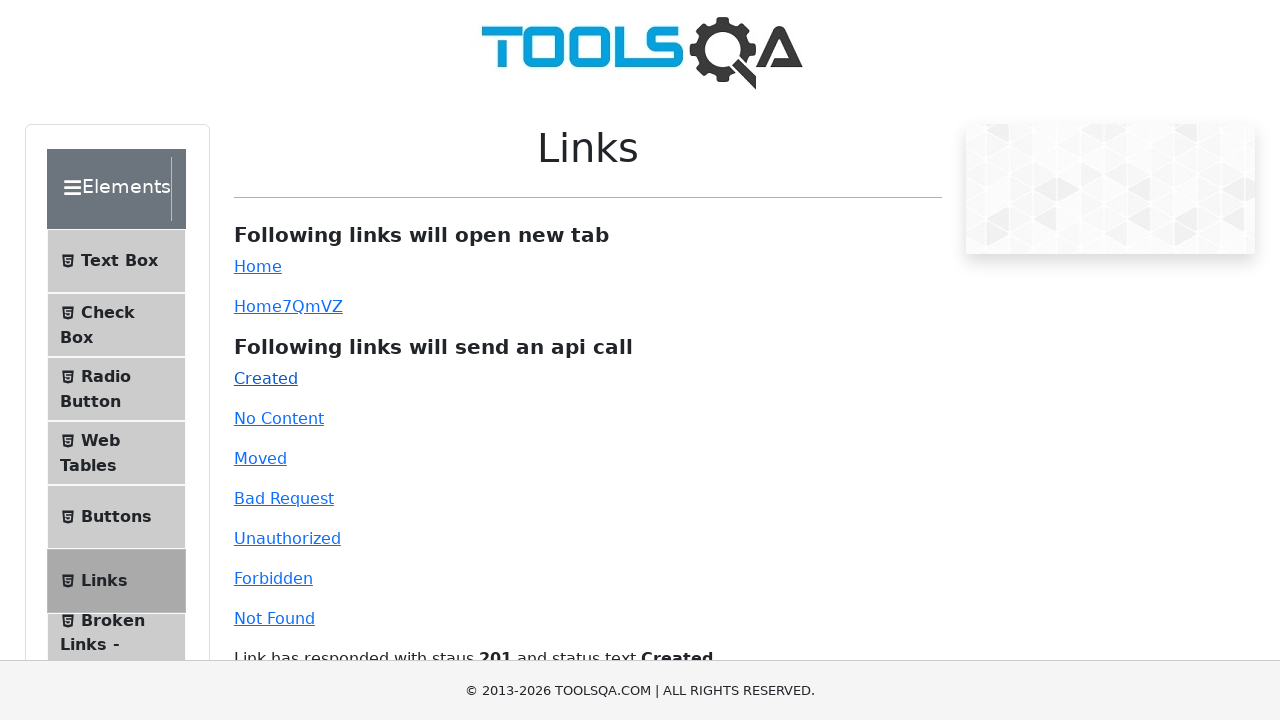